Tests a data types form by filling in multiple fields with various data types and submitting the form

Starting URL: https://bonigarcia.dev/selenium-webdriver-java/data-types.html

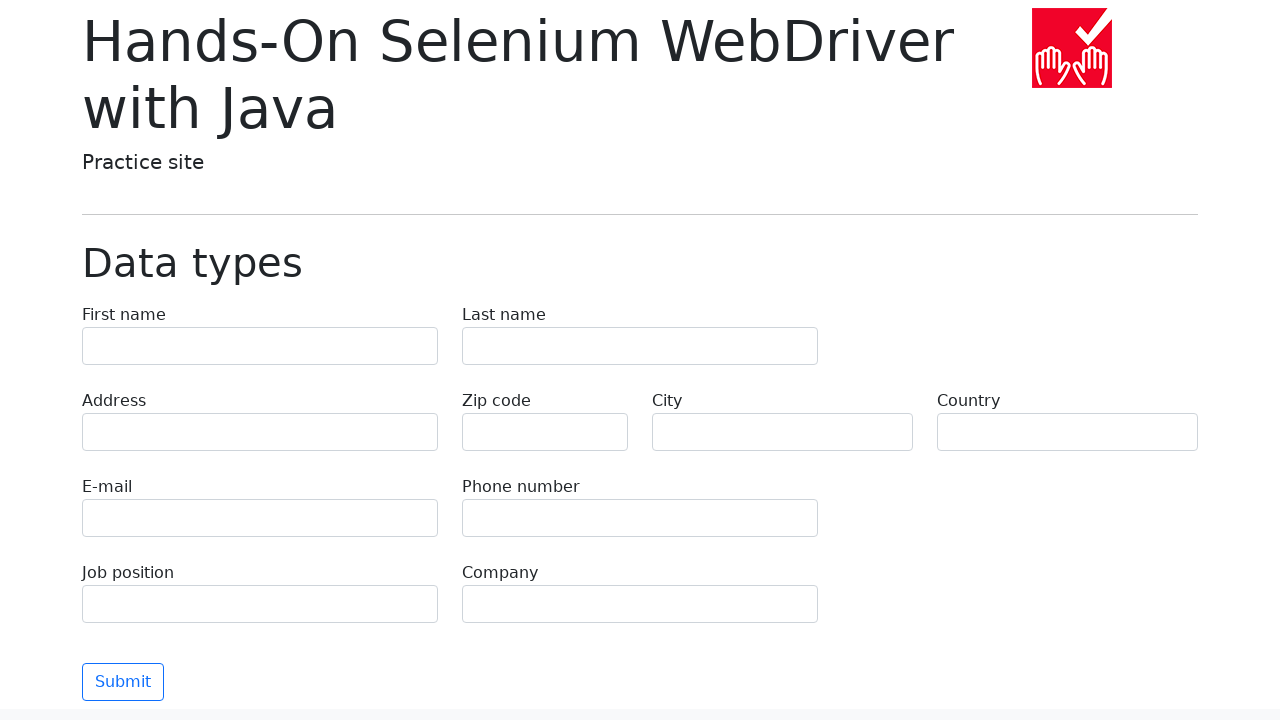

Filled first name field with 'Иван' on [name='first-name']
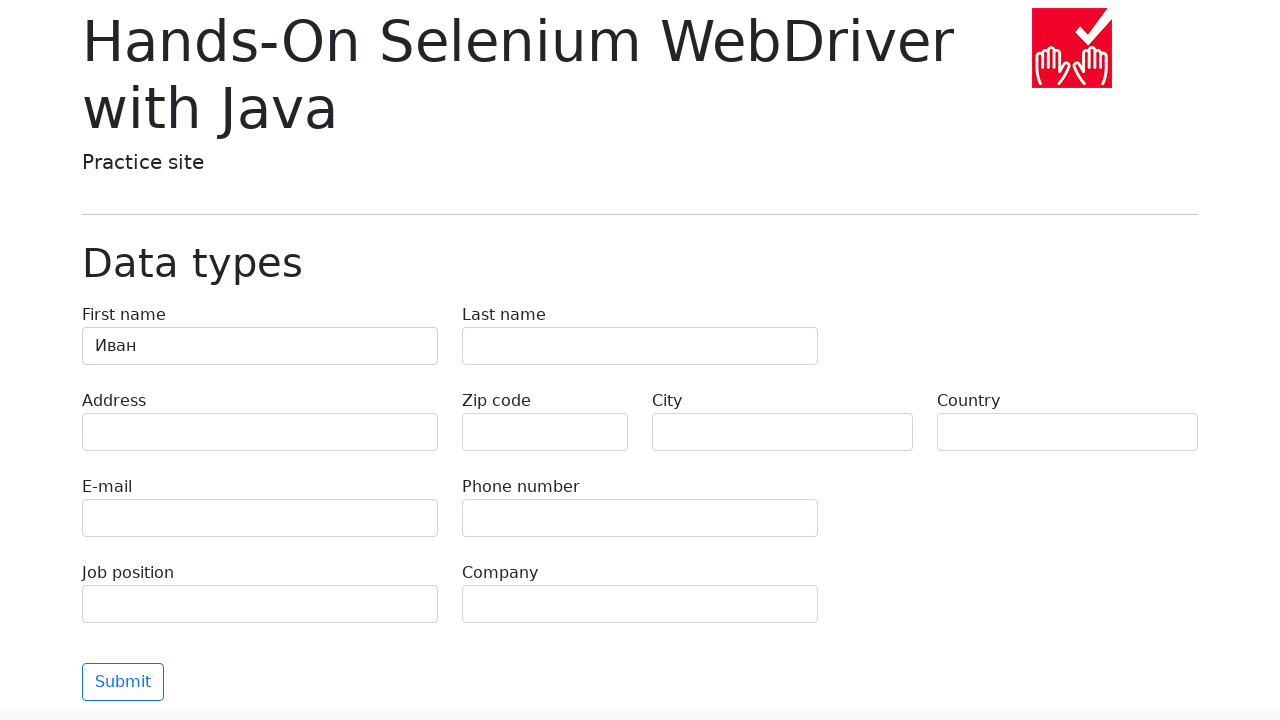

Filled last name field with 'Петров' on [name='last-name']
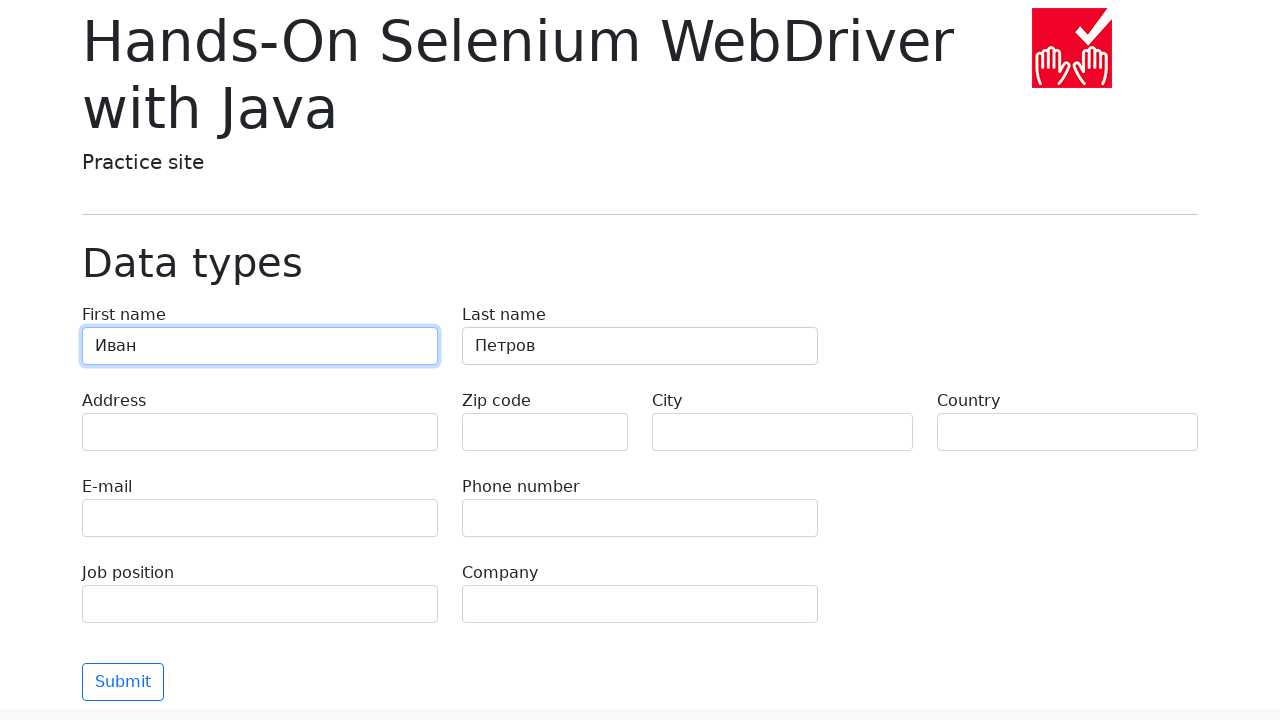

Filled address field with 'Ленина, 55-3' on [name='address']
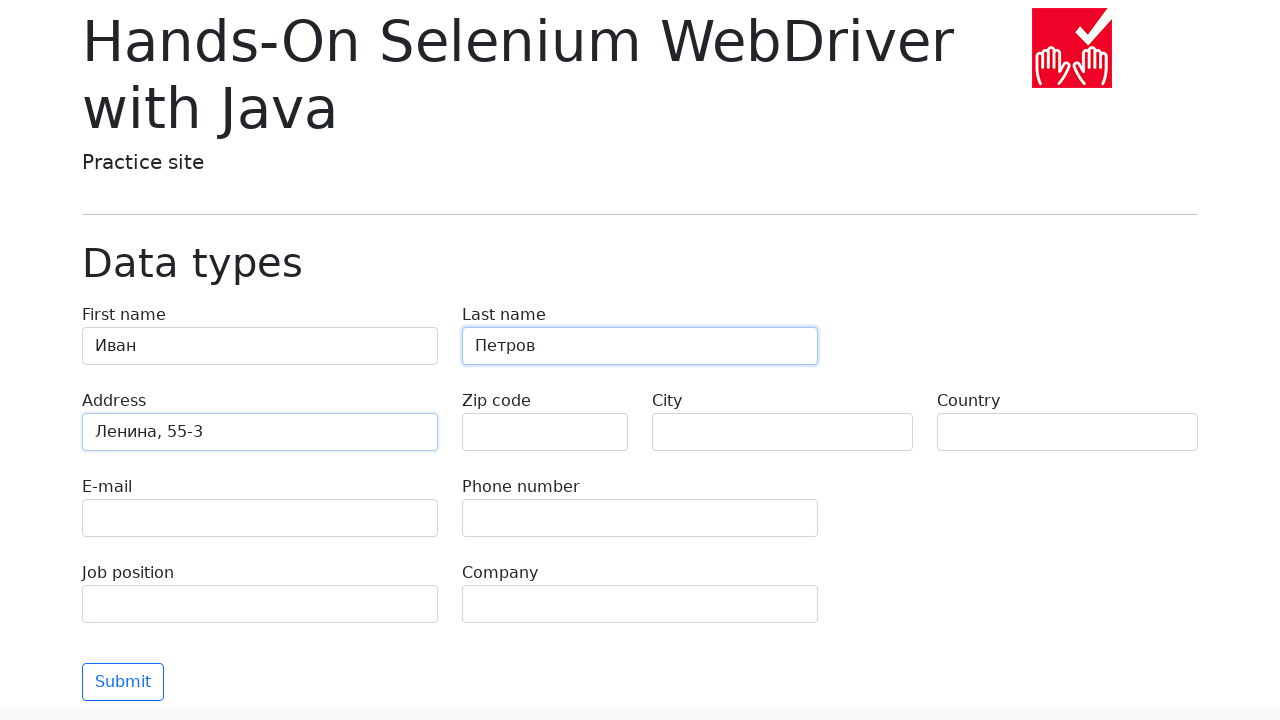

Filled email field with 'test@skypro.com' on [name='e-mail']
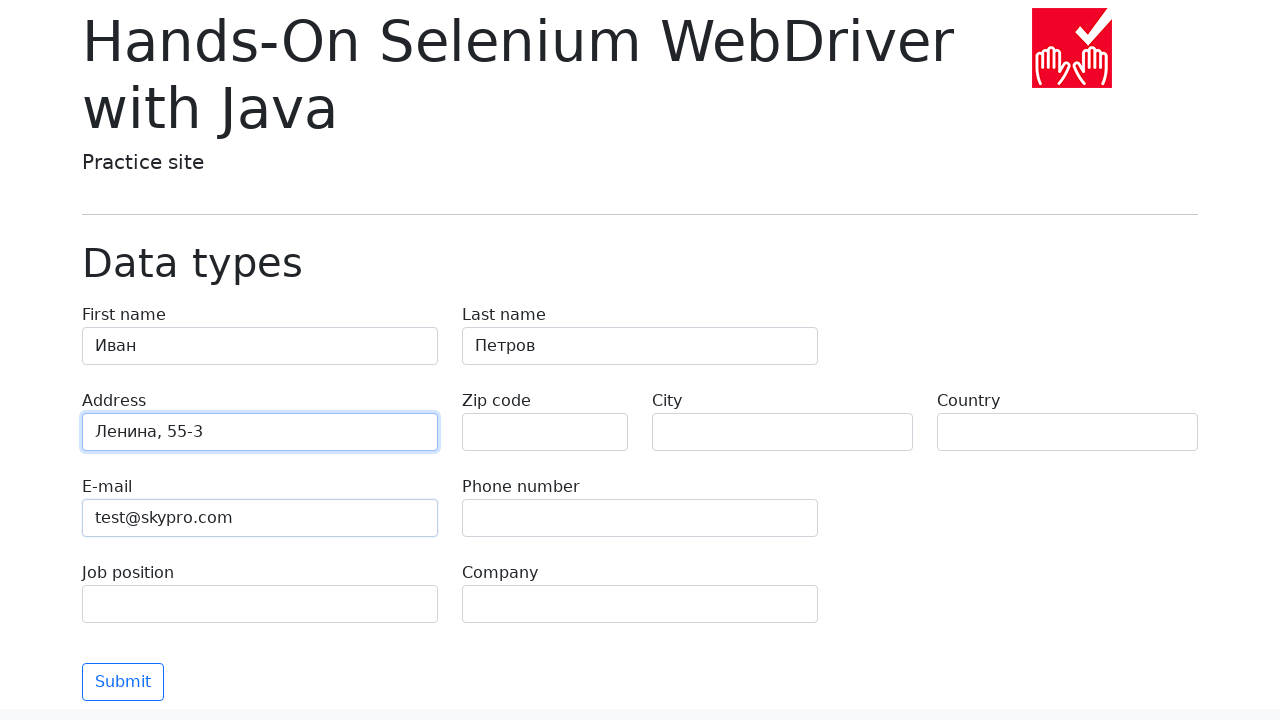

Filled phone field with '+7985899998787' on [name='phone']
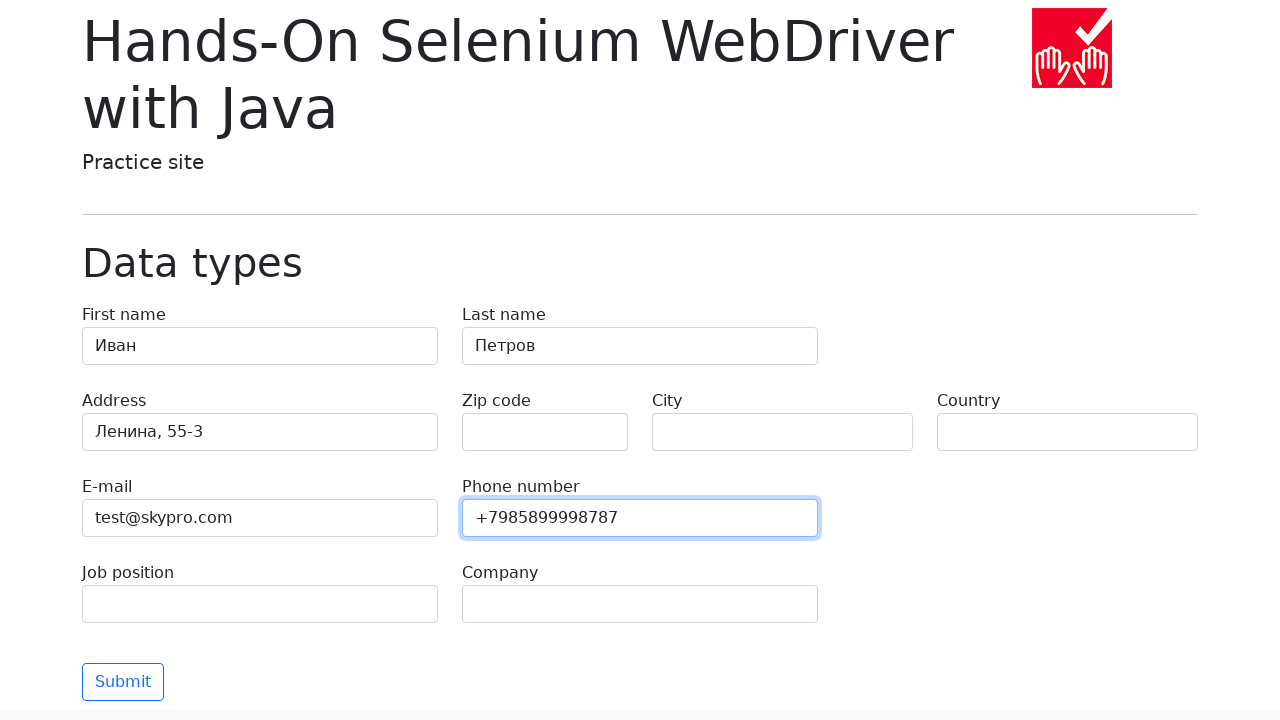

Filled city field with 'Москва' on [name='city']
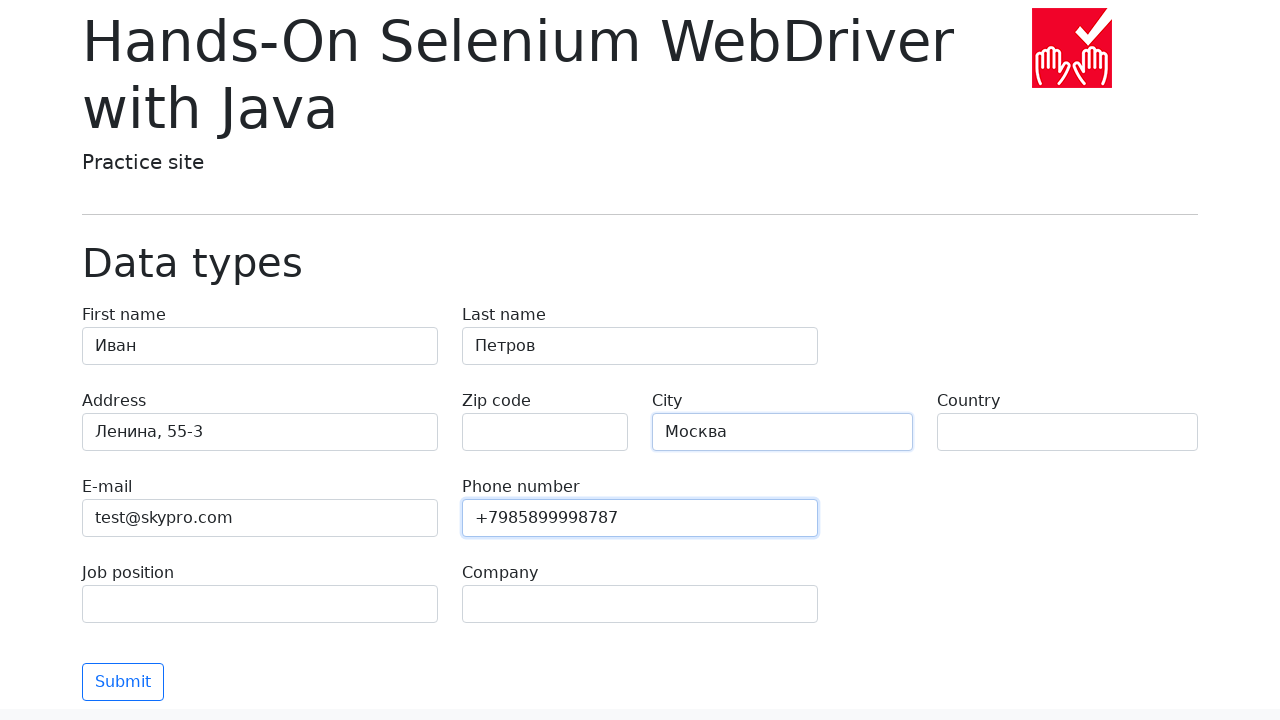

Filled country field with 'Россия' on [name='country']
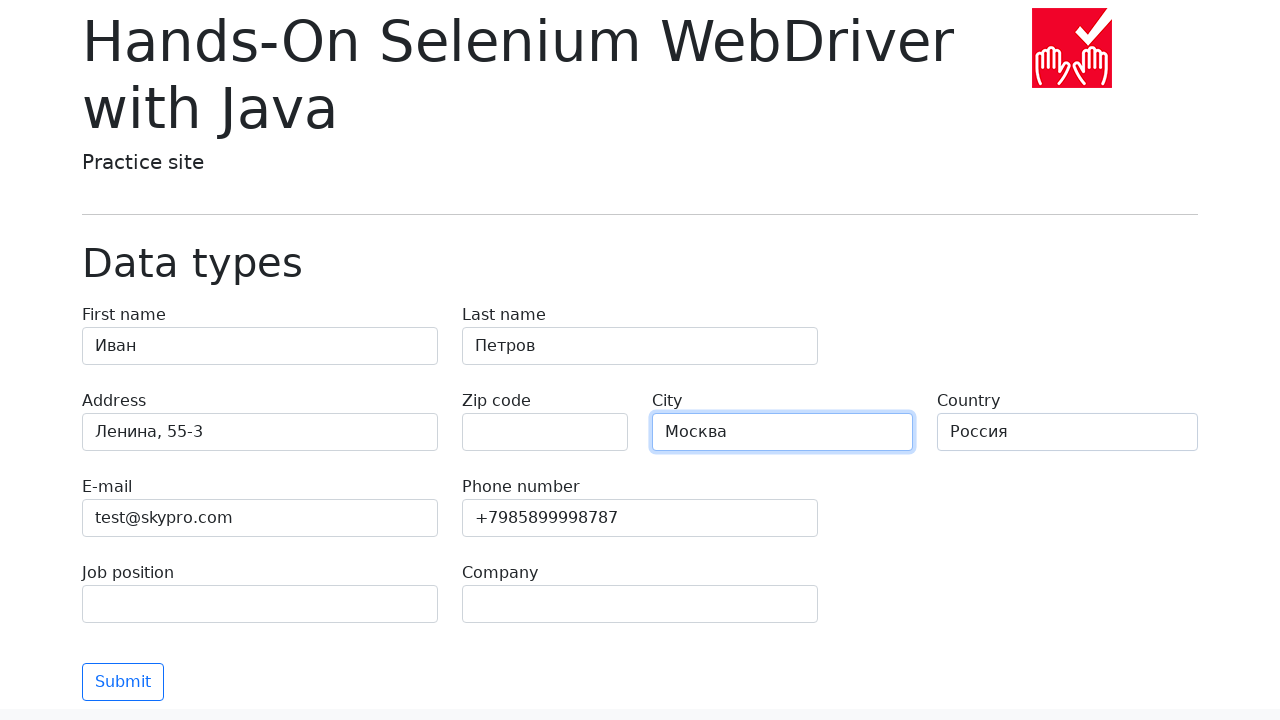

Filled job position field with 'QA' on [name='job-position']
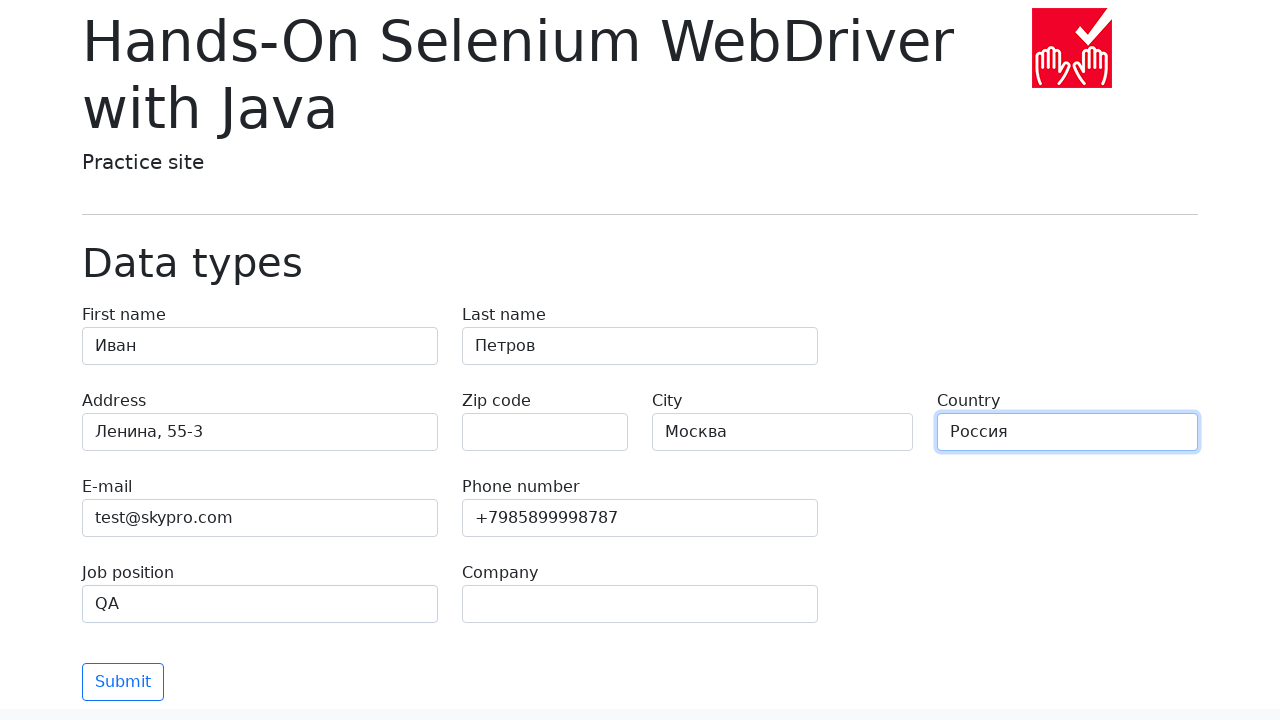

Filled company field with 'SkyPro' on [name='company']
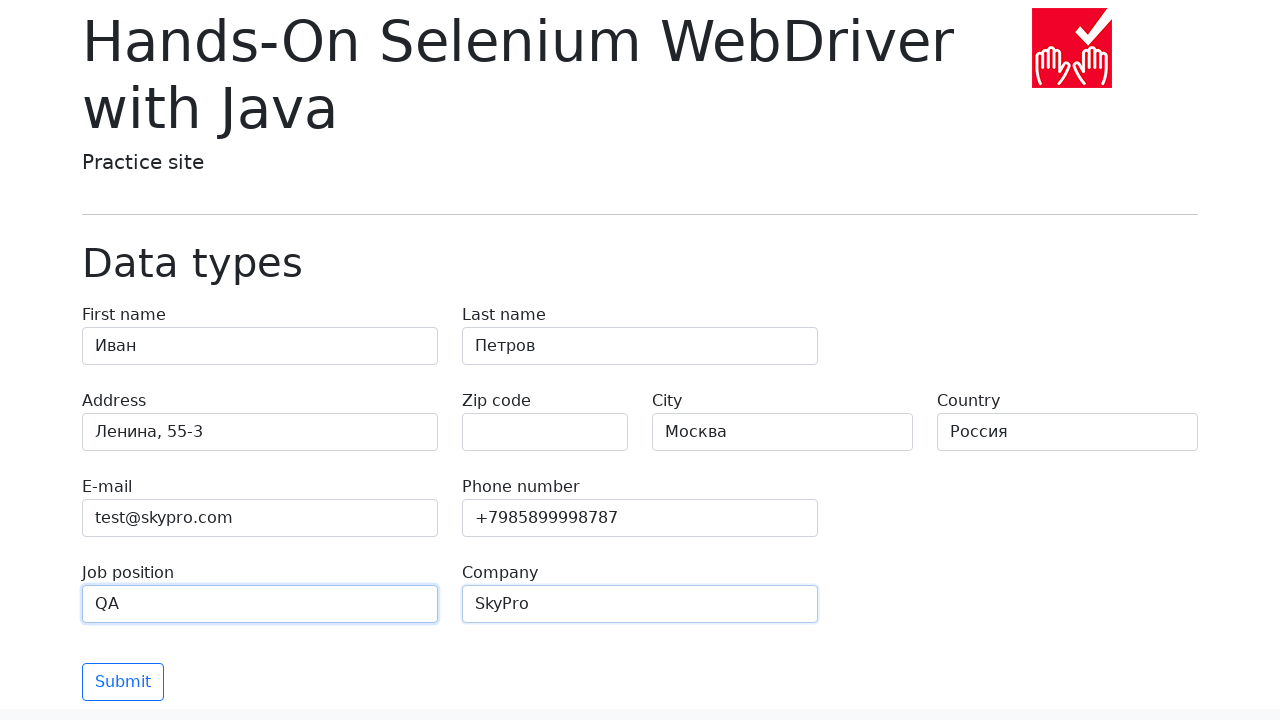

Clicked submit button to submit the form at (123, 682) on button[type='submit']
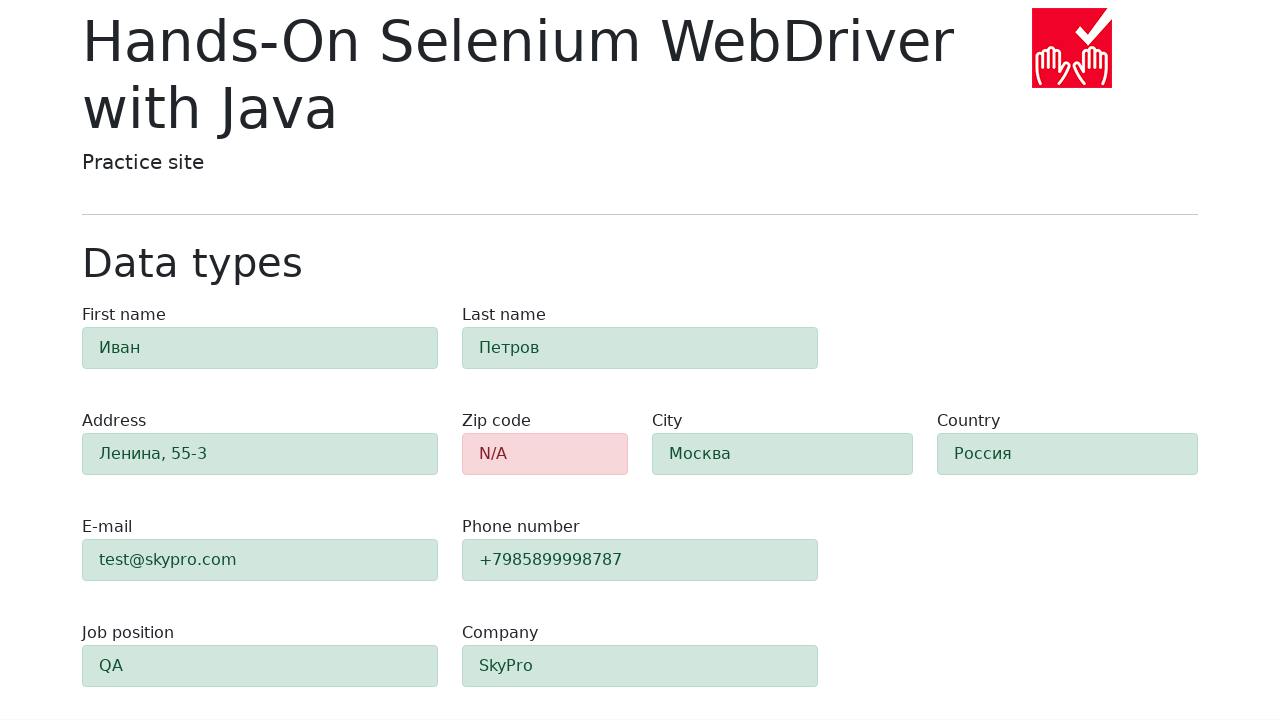

Form submission completed and page loaded
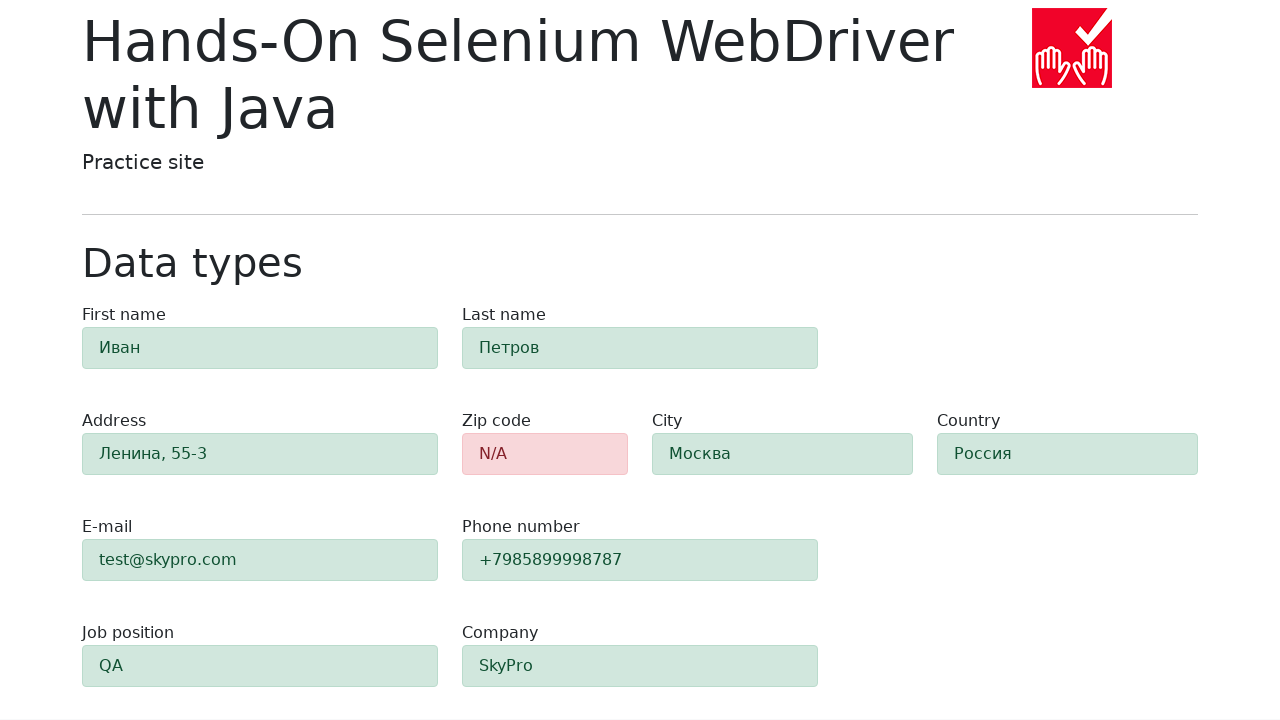

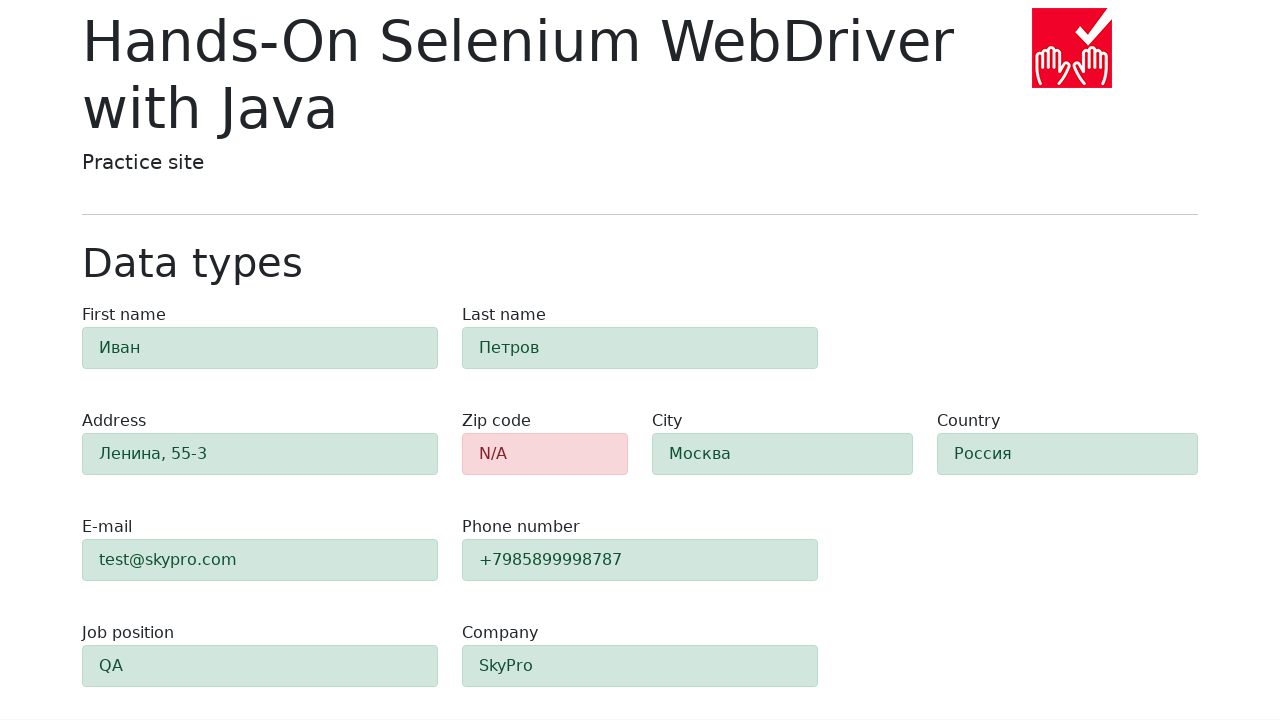